Solves a math puzzle by extracting a value from an element attribute, calculating the result, and submitting the form with checkbox selections

Starting URL: http://suninjuly.github.io/get_attribute.html

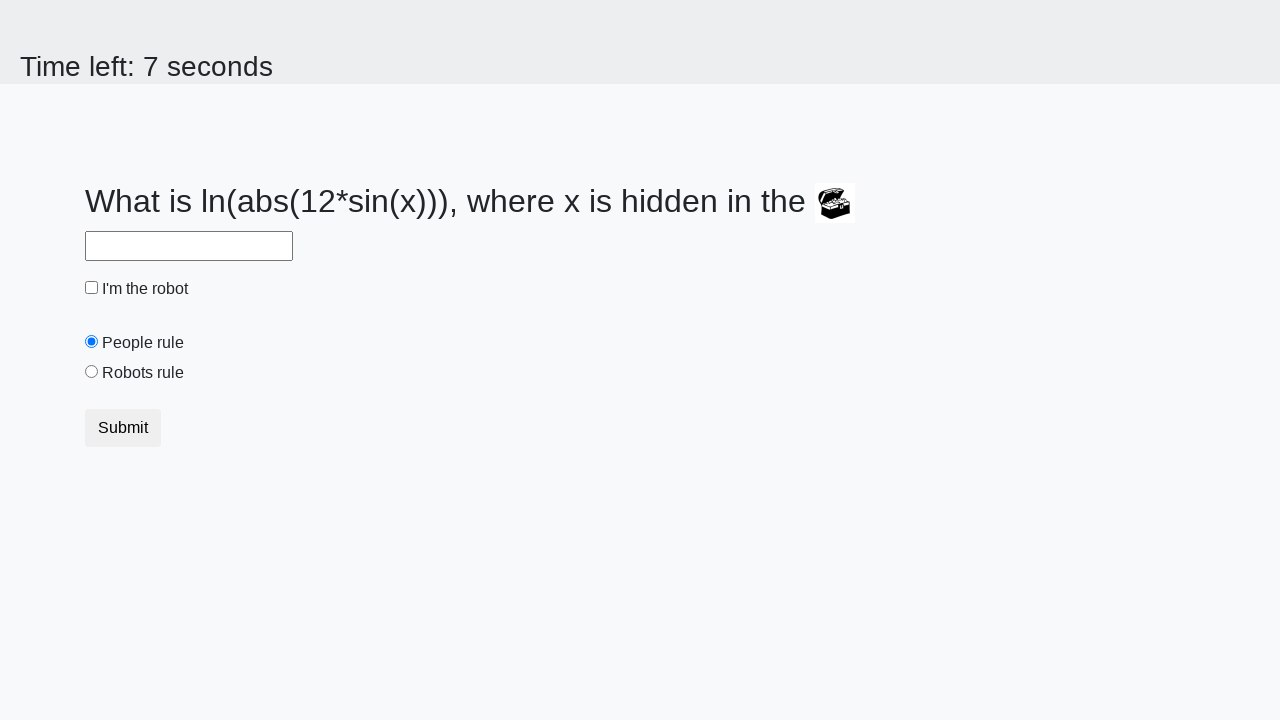

Located treasure element with ID 'treasure'
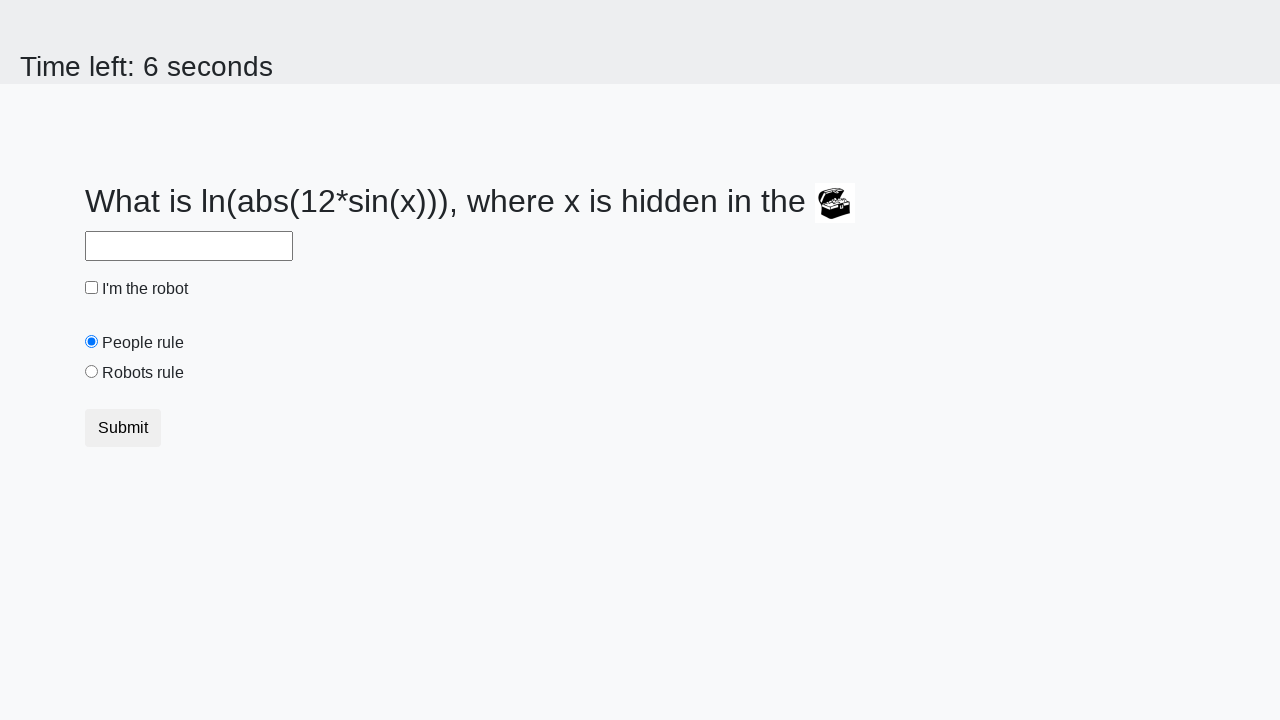

Extracted treasure value from 'valuex' attribute: 827
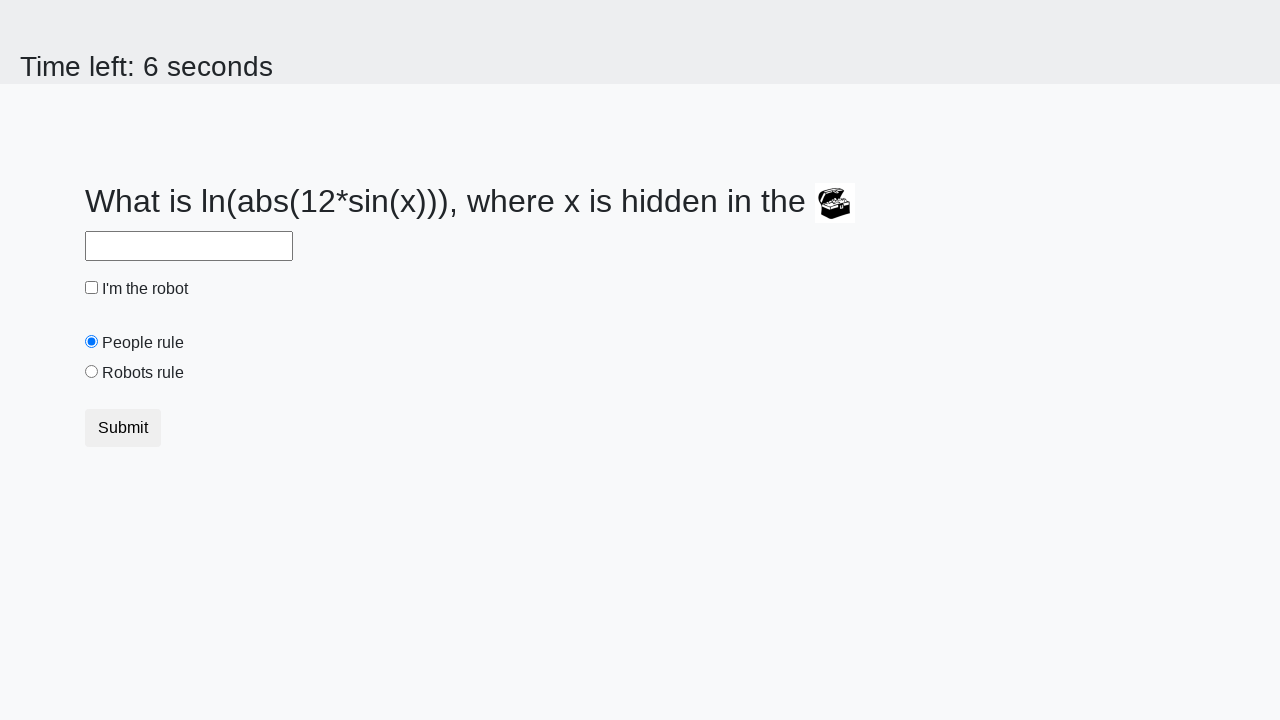

Calculated answer using math formula: 2.1134683976245334
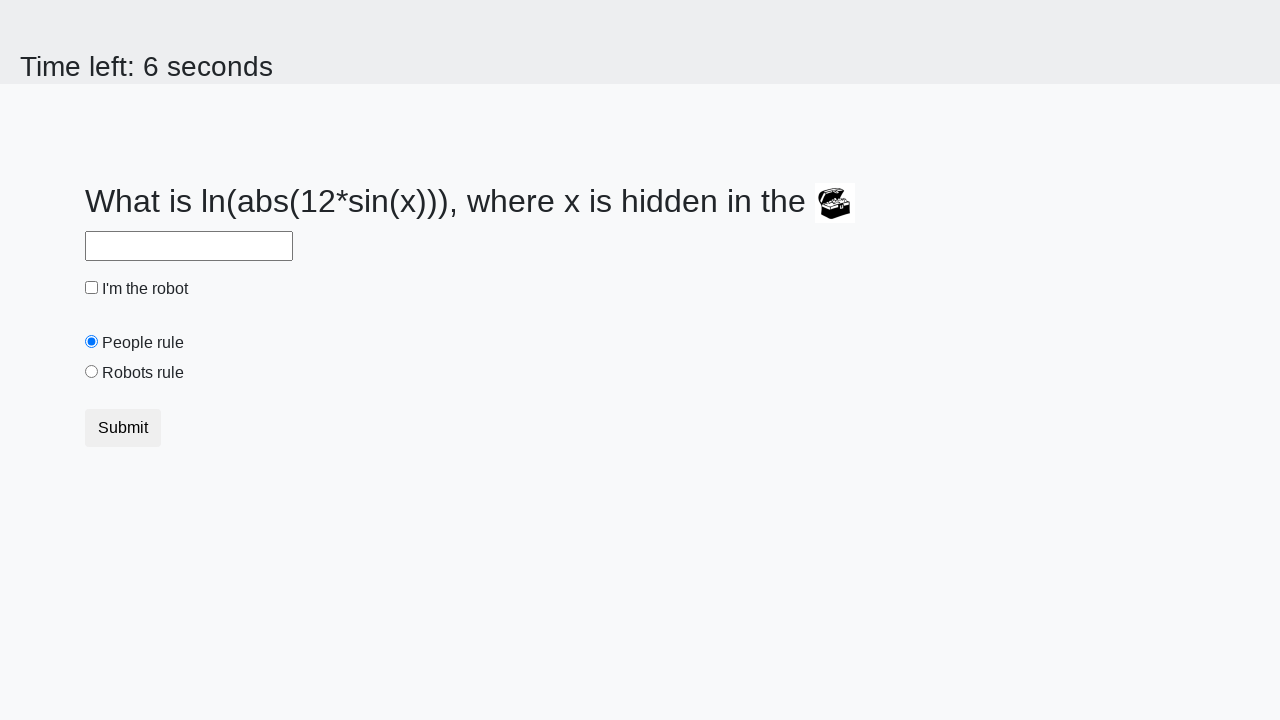

Clicked robot checkbox at (92, 288) on #robotCheckbox
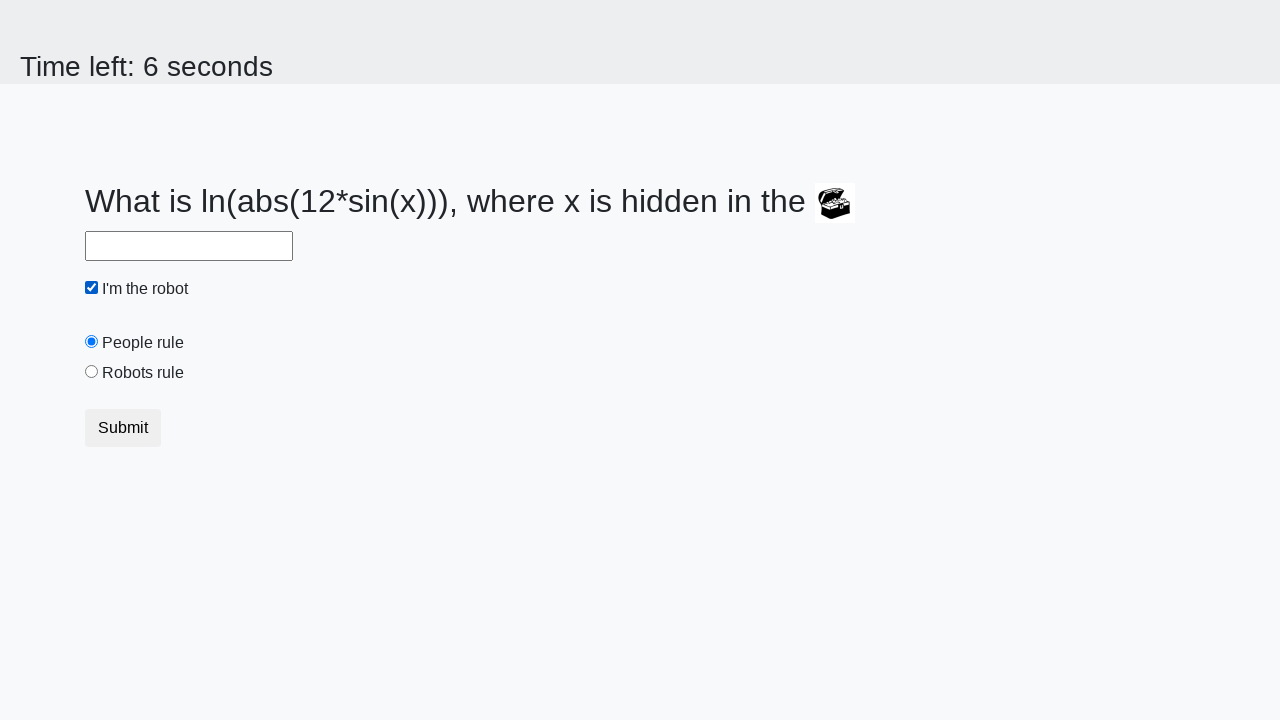

Selected robots rule radio button at (92, 372) on #robotsRule
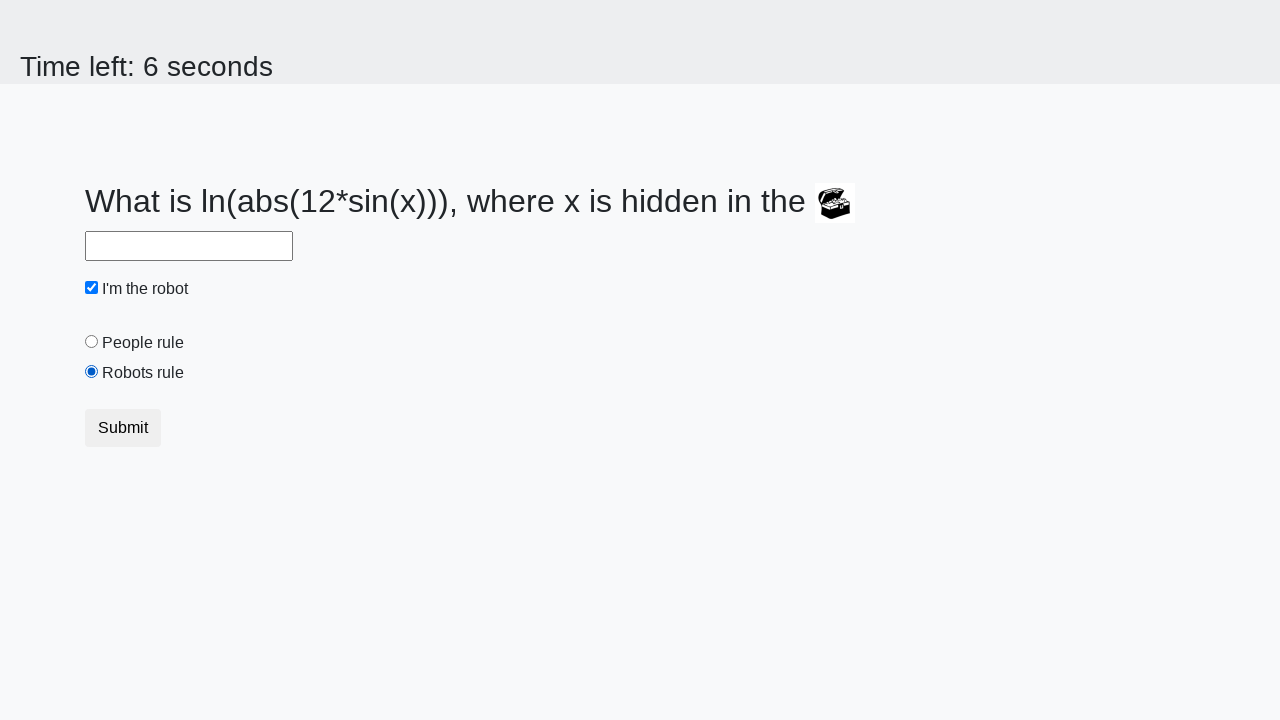

Filled answer field with calculated value: 2.1134683976245334 on #answer
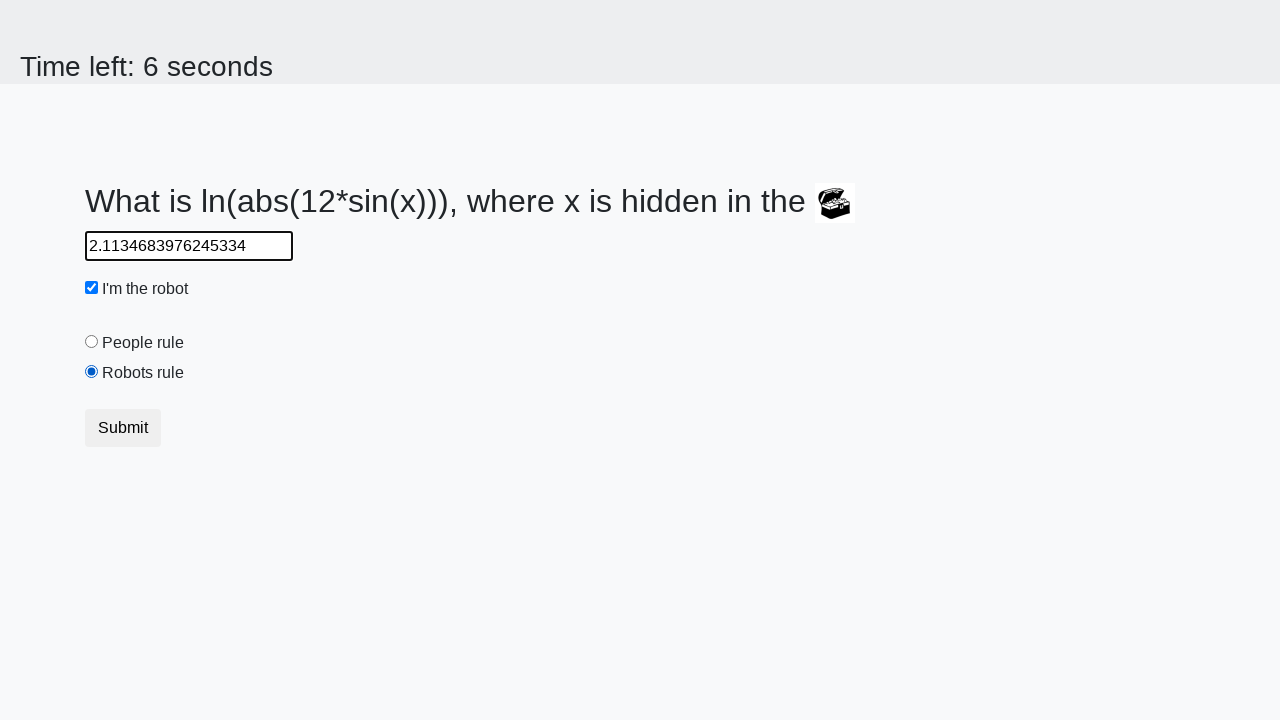

Clicked submit button to complete the puzzle at (123, 428) on button.btn
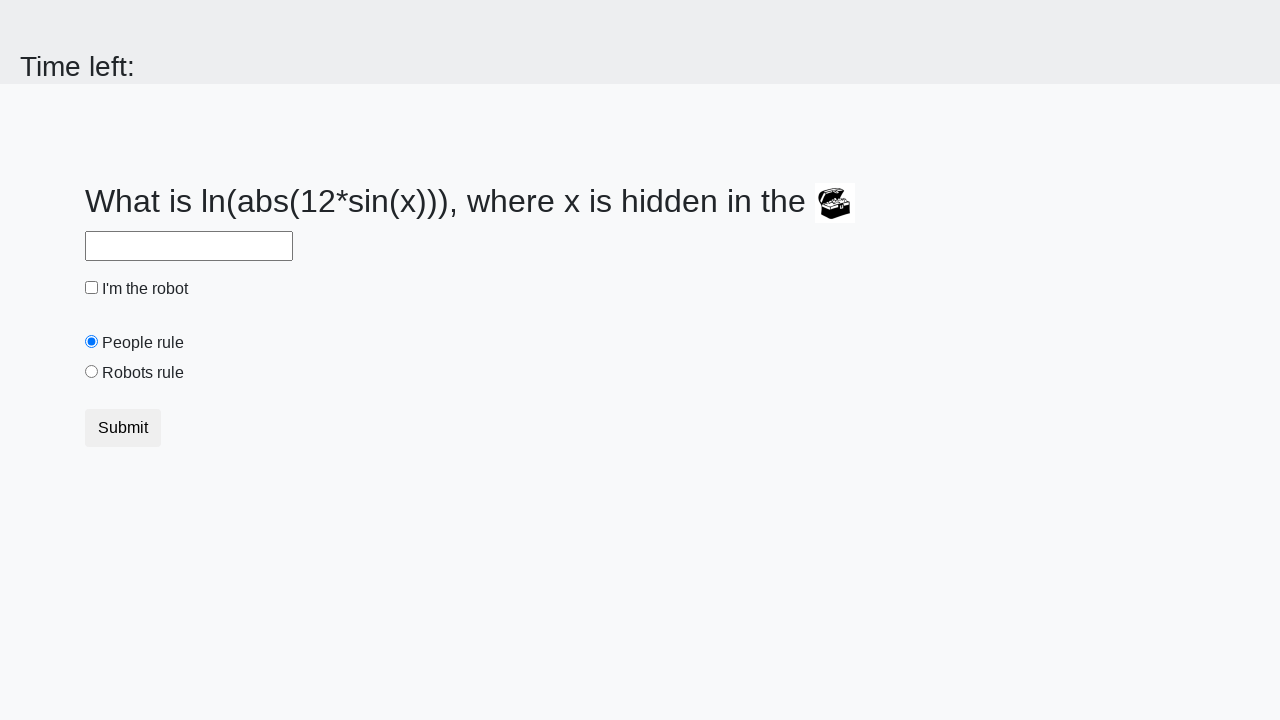

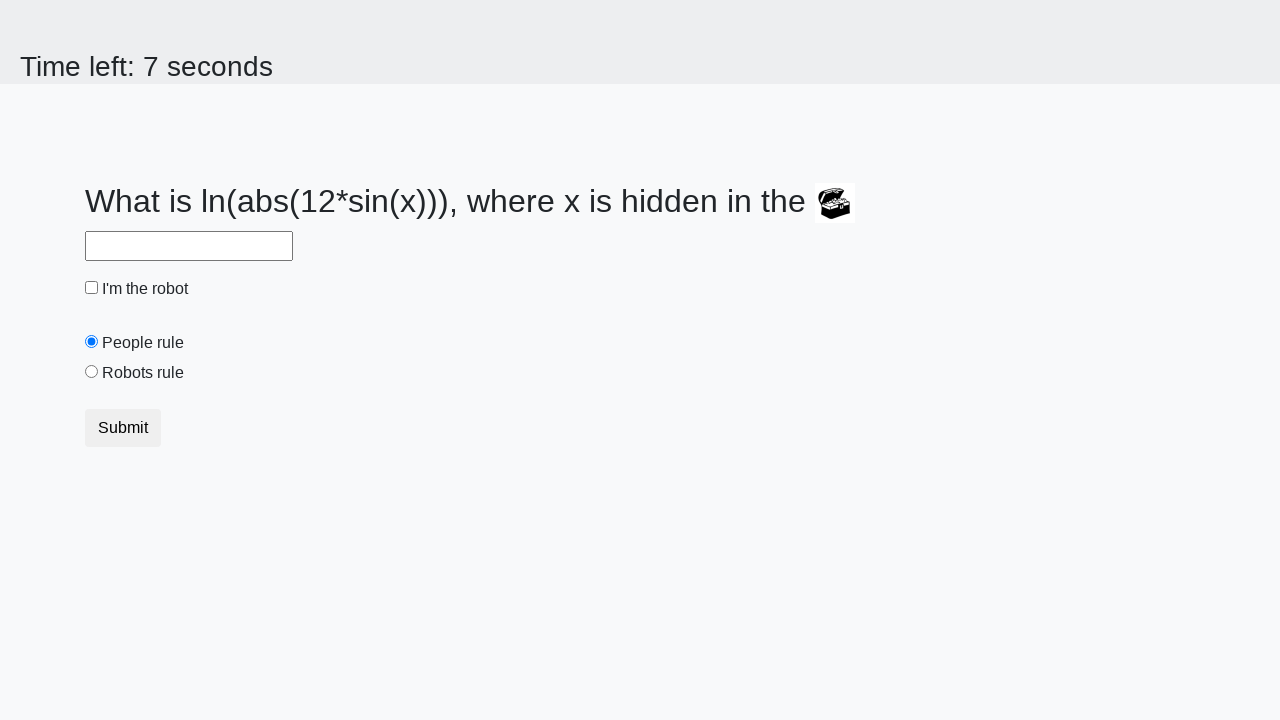